Opens the Udemy homepage and tests basic window management by maximizing and then minimizing the browser window.

Starting URL: https://www.udemy.com/

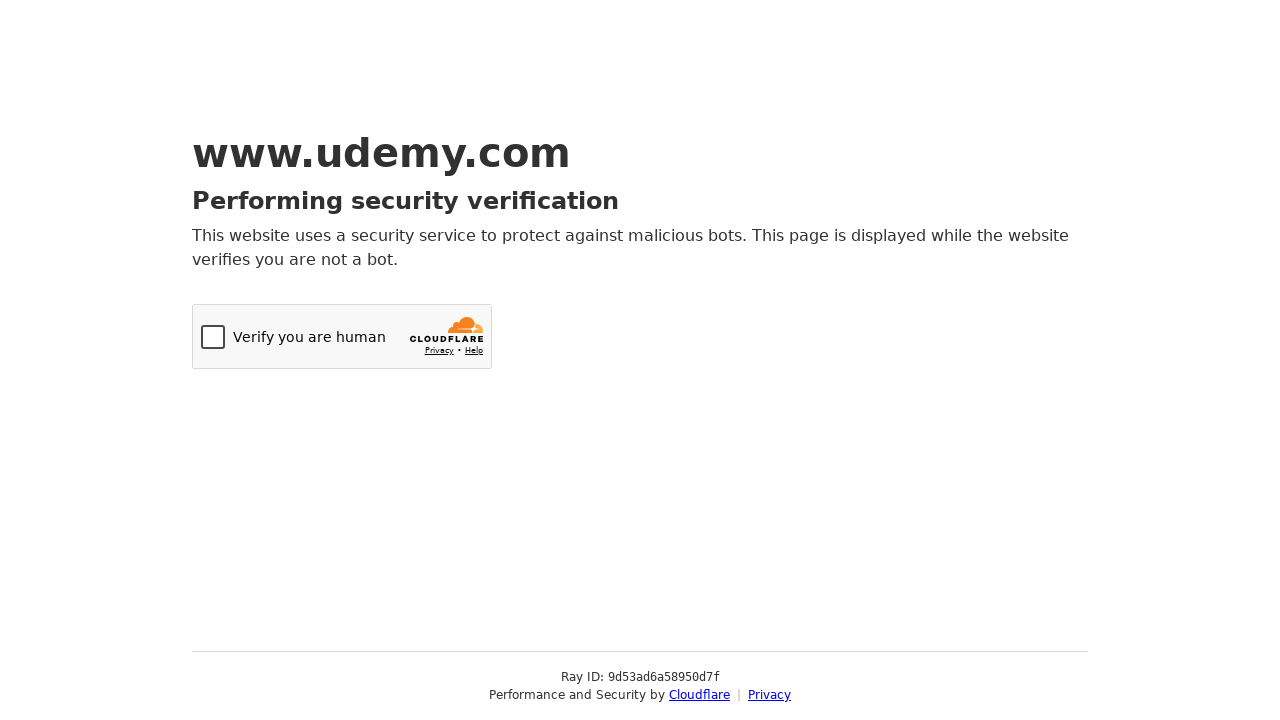

Set viewport size to 1920x1080 to maximize browser window
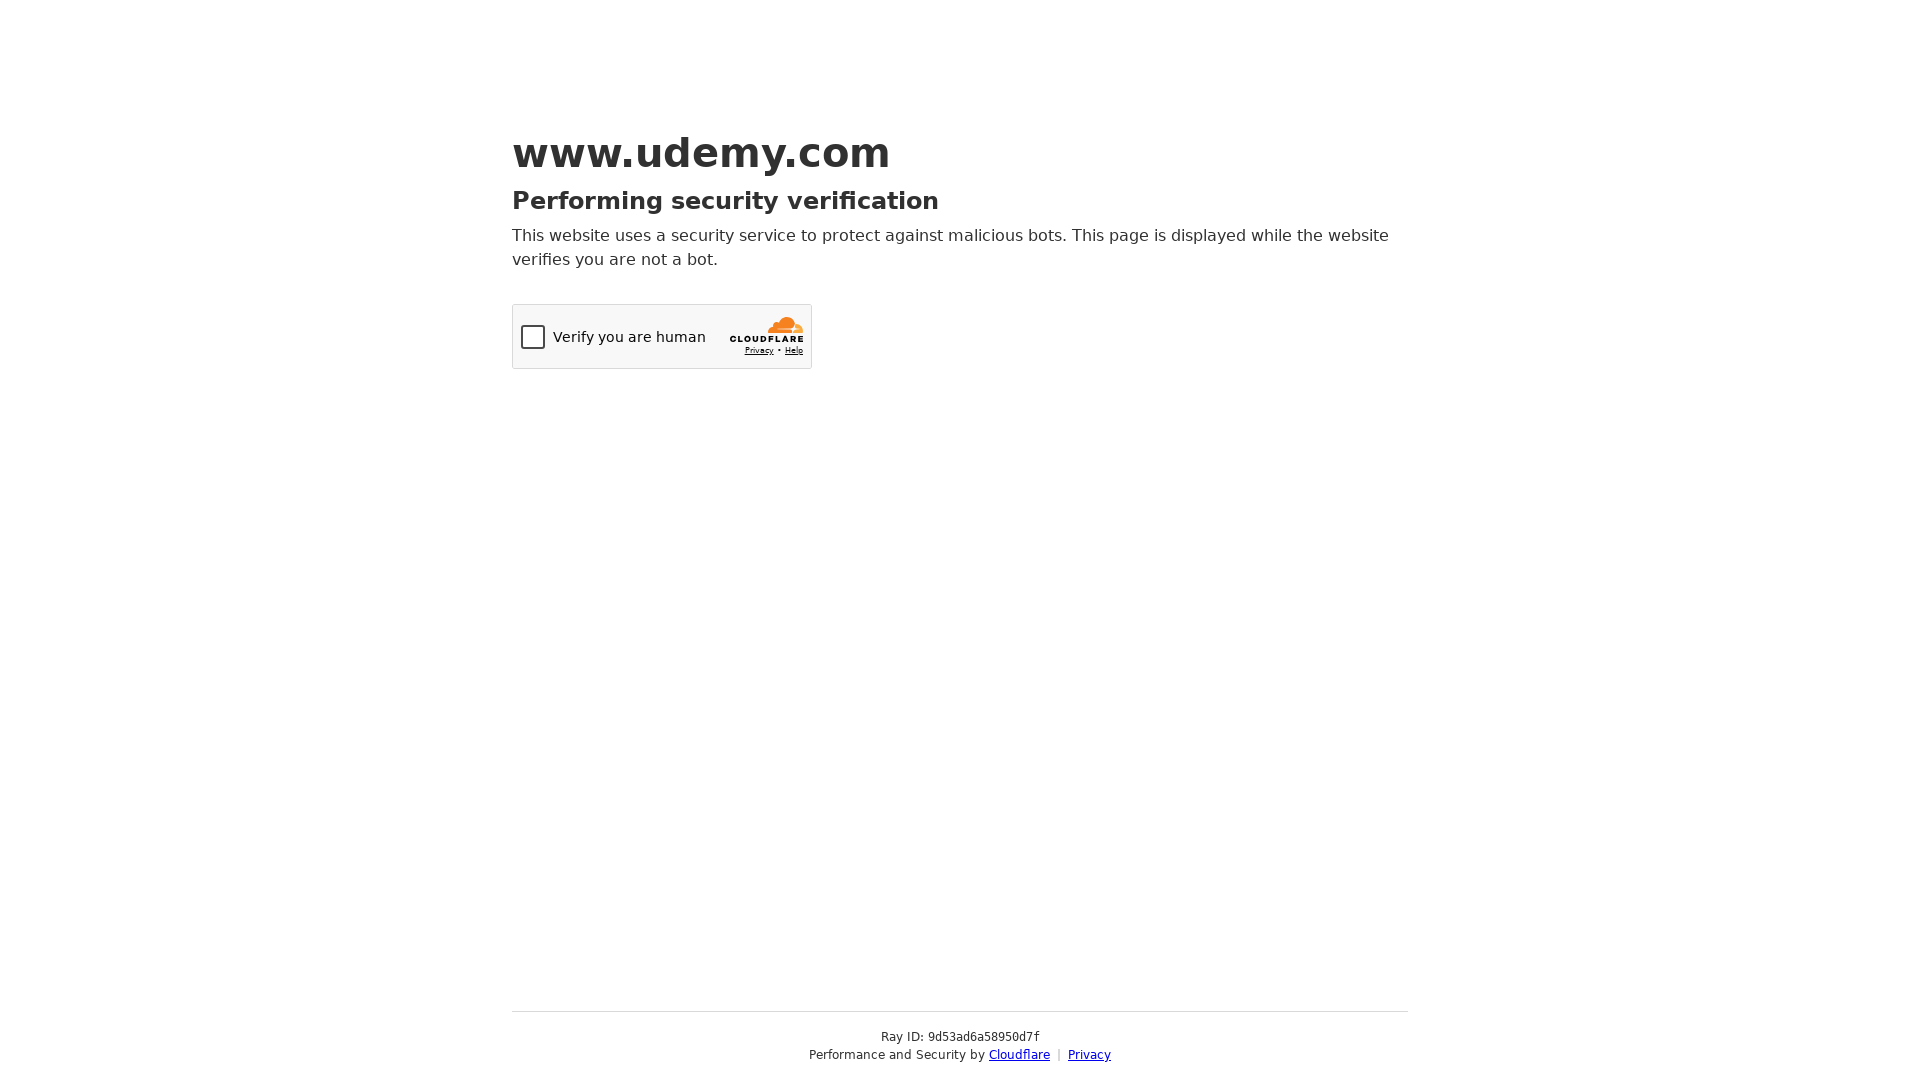

Udemy homepage fully loaded
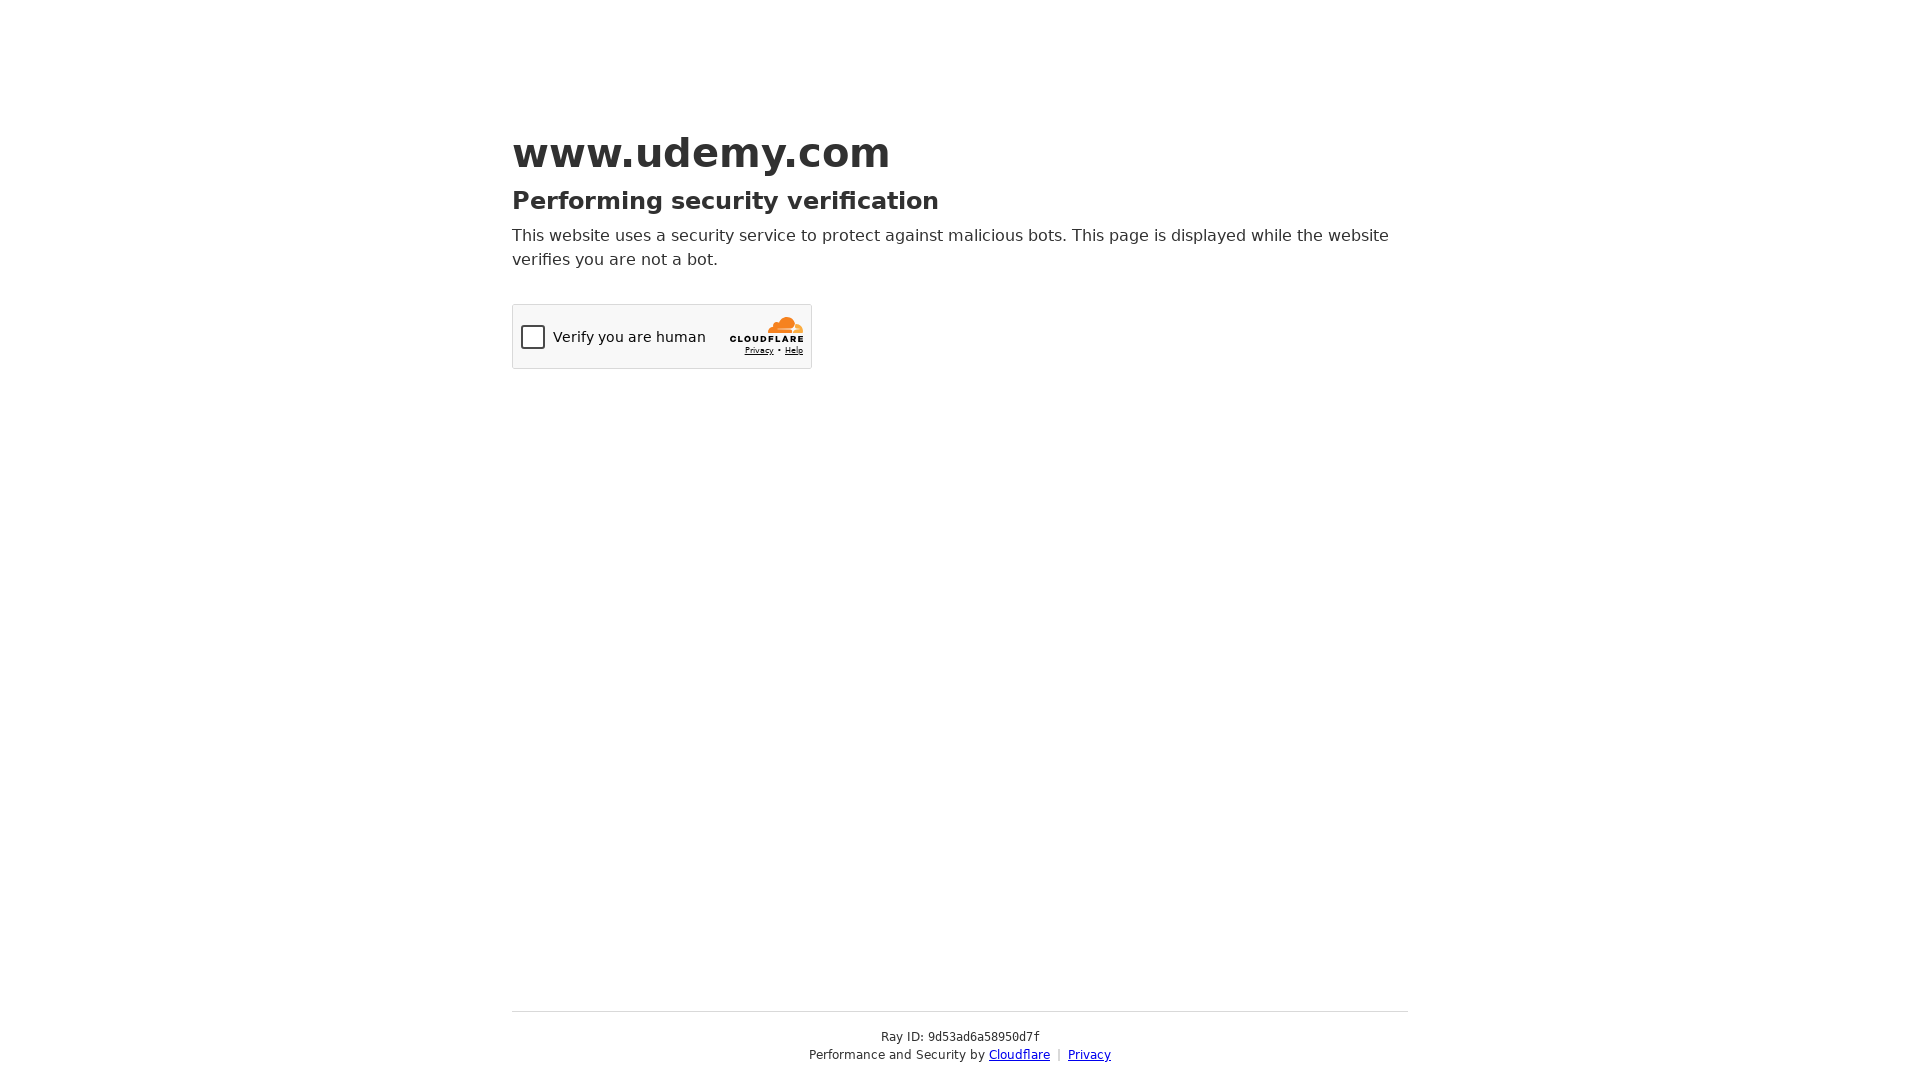

Waited 2 seconds to observe maximized window state
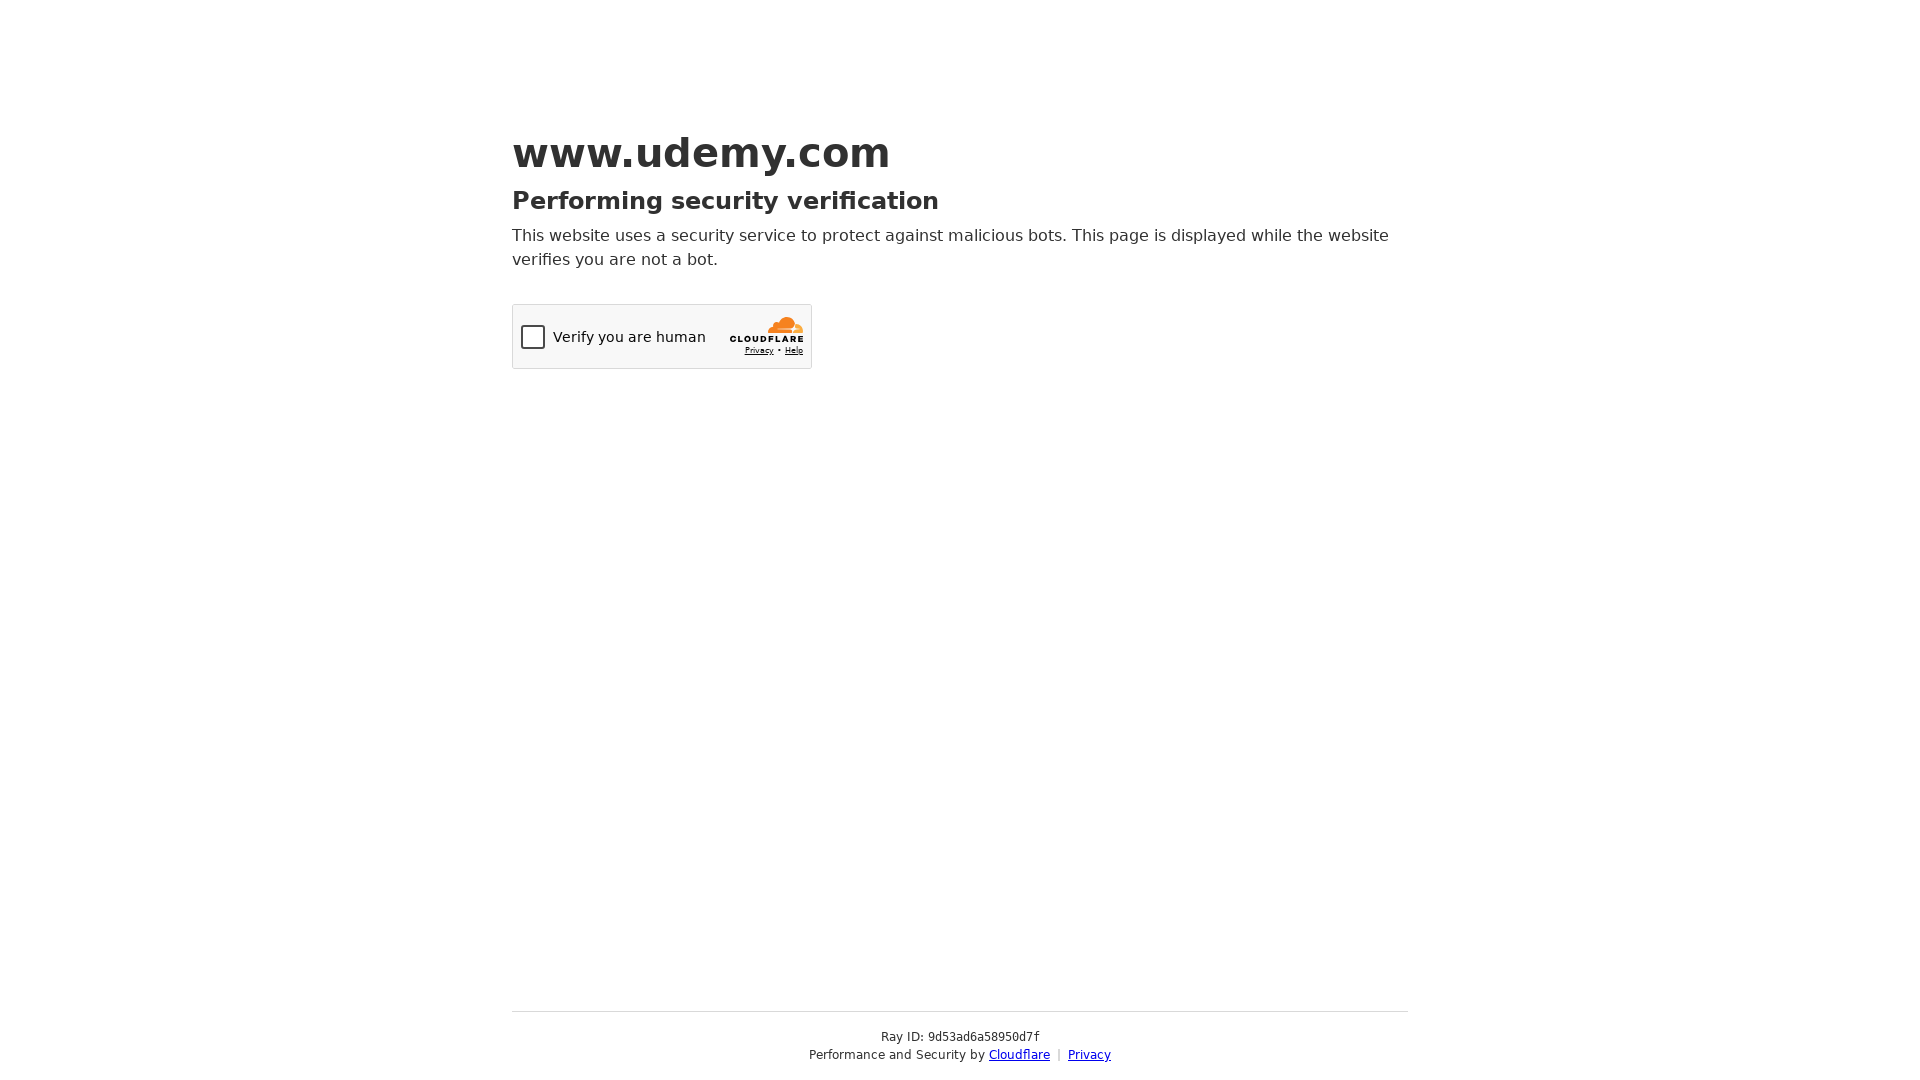

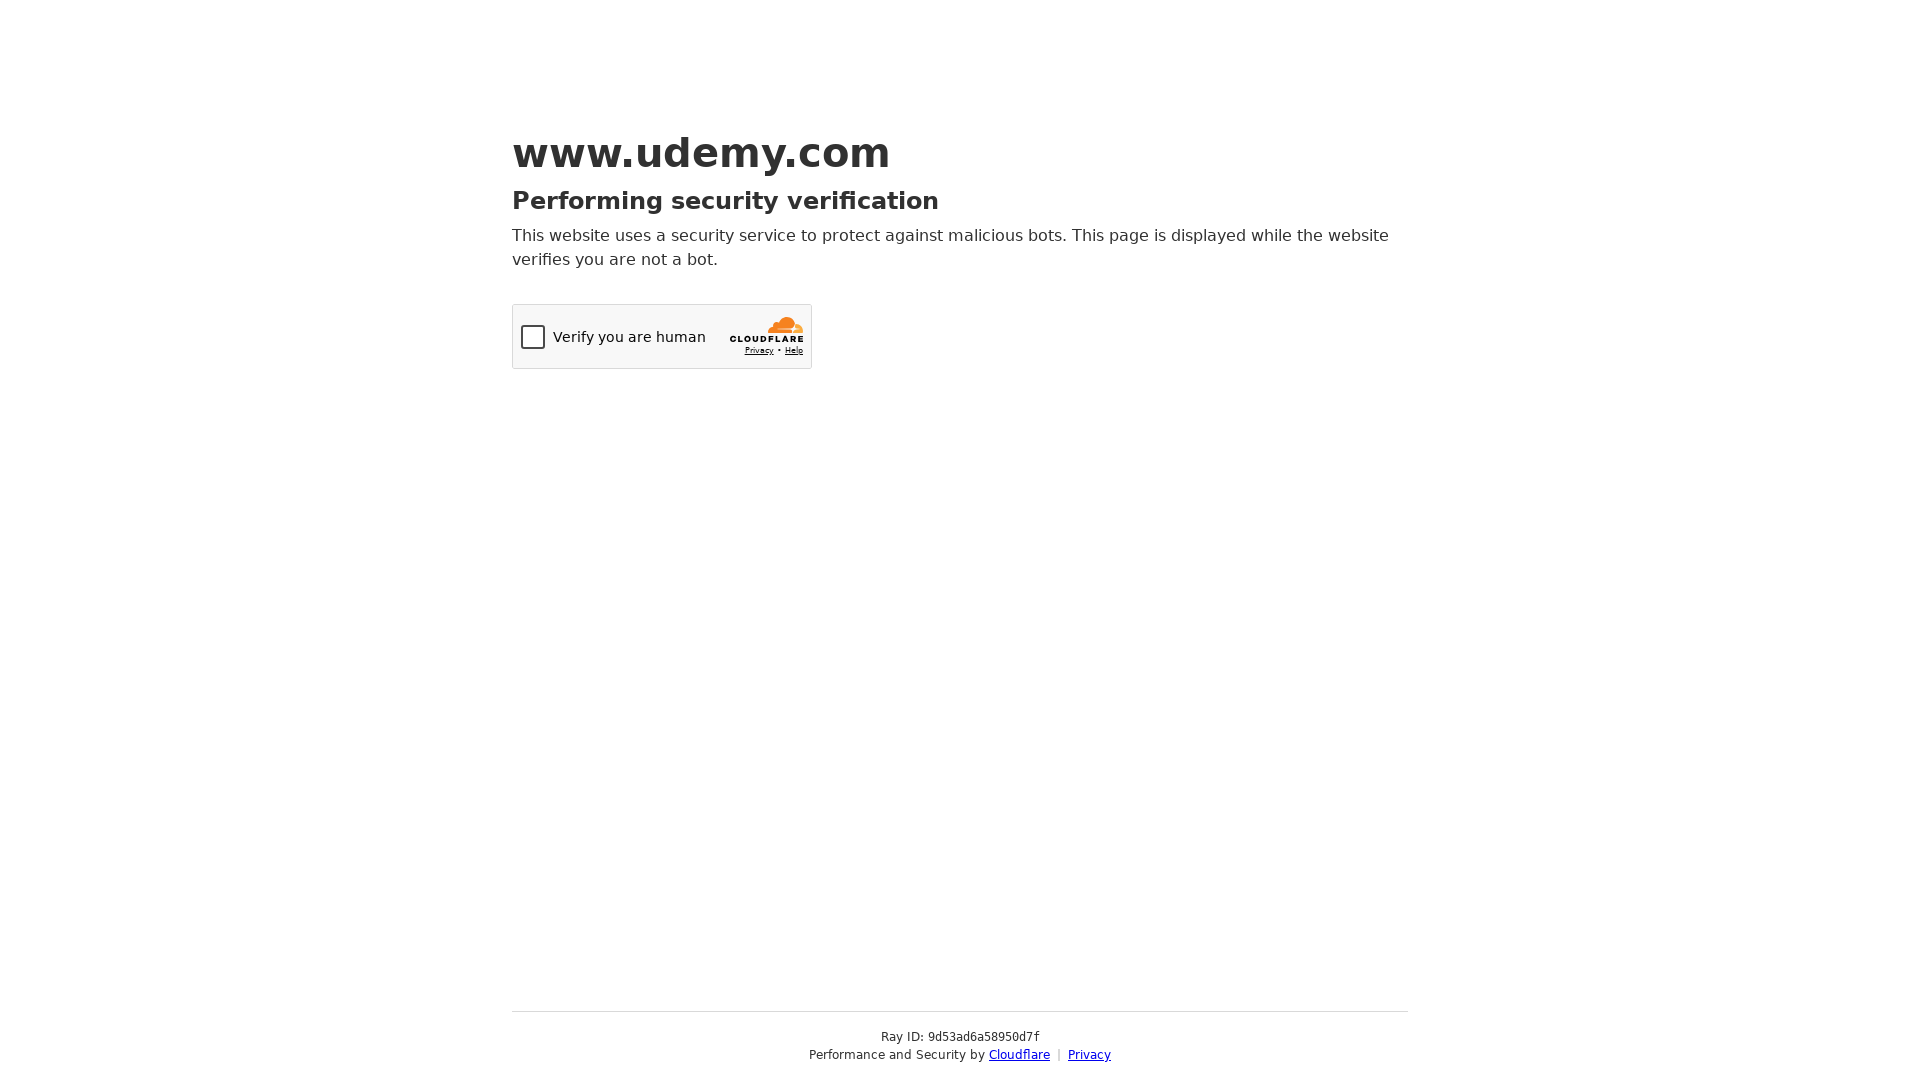